Tests JavaScript prompt alert functionality by clicking on alert button, entering text in prompt, accepting it, and validating the confirmation message displayed

Starting URL: http://automationbykrishna.com/

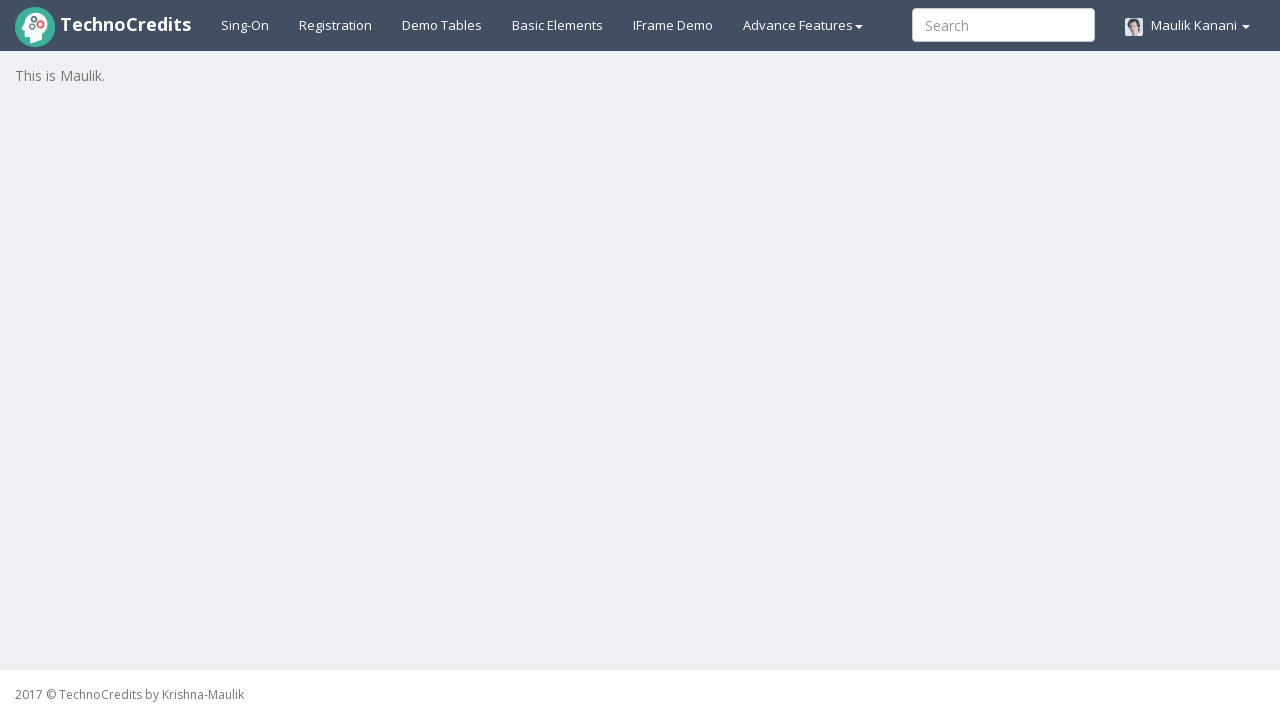

Clicked on Basic Elements link/menu at (558, 25) on xpath=//a[@id='basicelements']
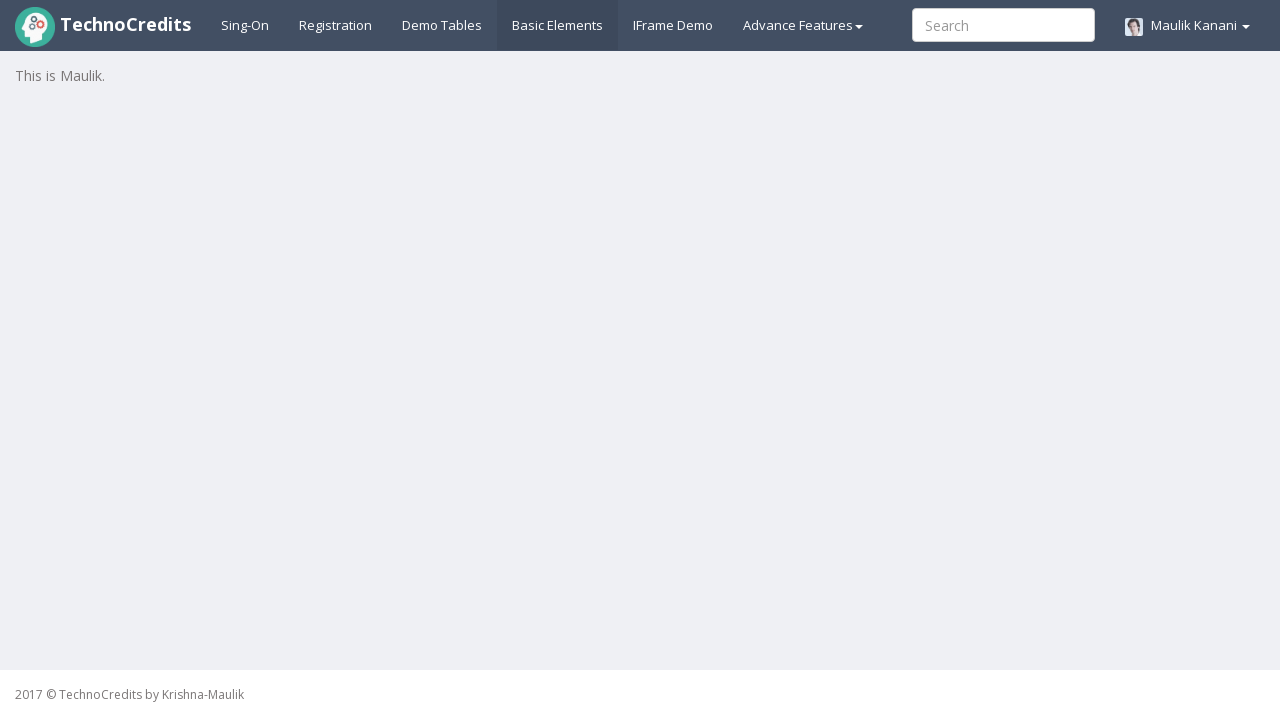

Waited 4 seconds for page to load
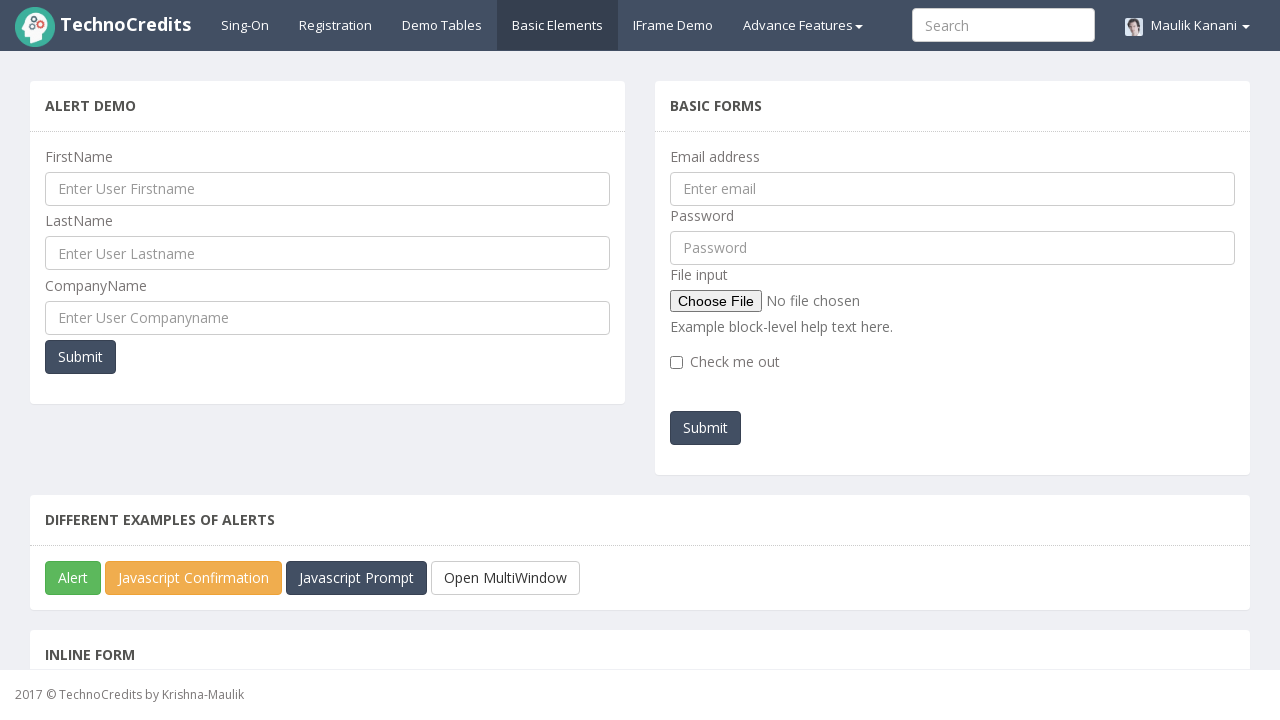

Clicked on JavaScript Prompt Alert button at (356, 578) on xpath=//button[@id='javascriptPromp']
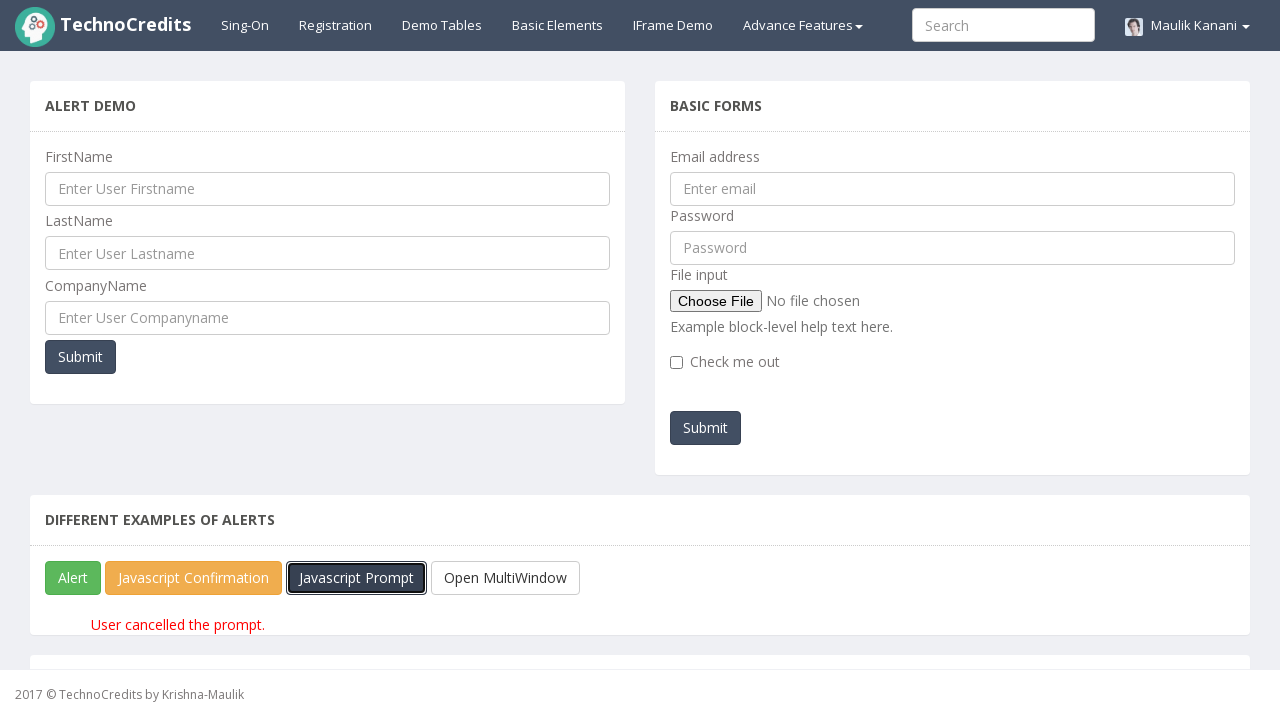

Set up dialog handler to accept prompt with 'Priti'
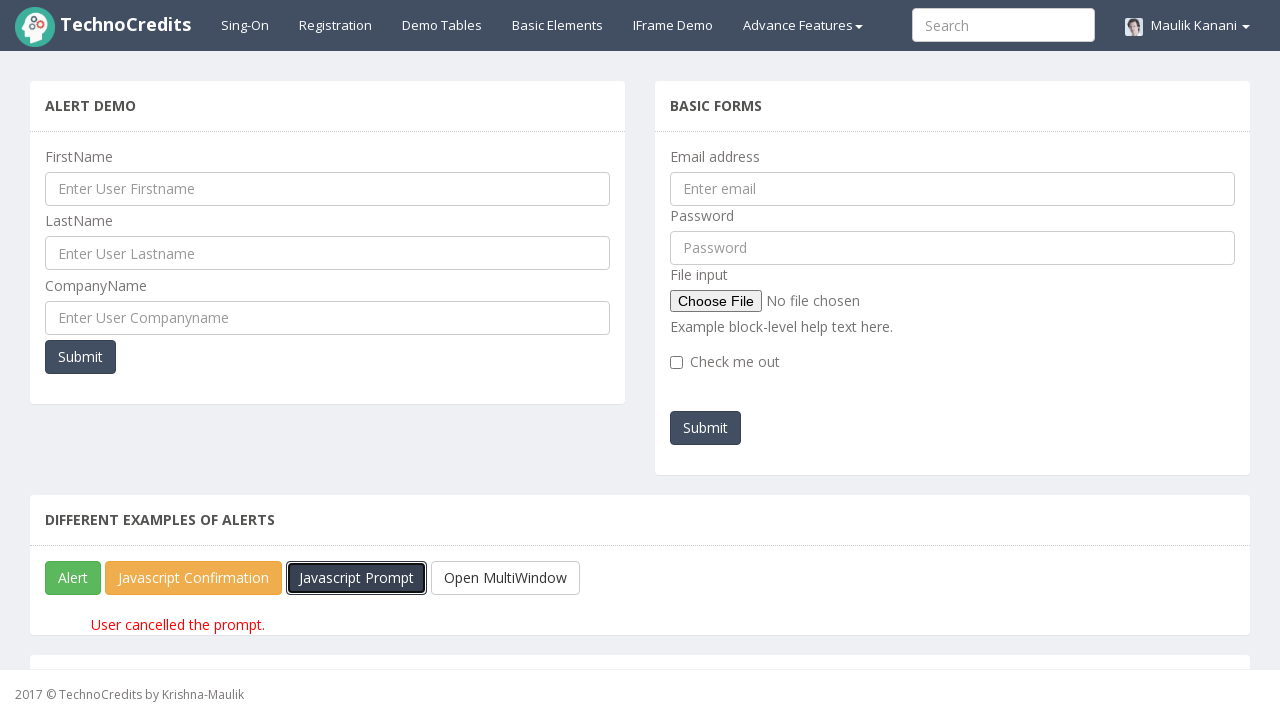

Retrieved confirmation message text from page
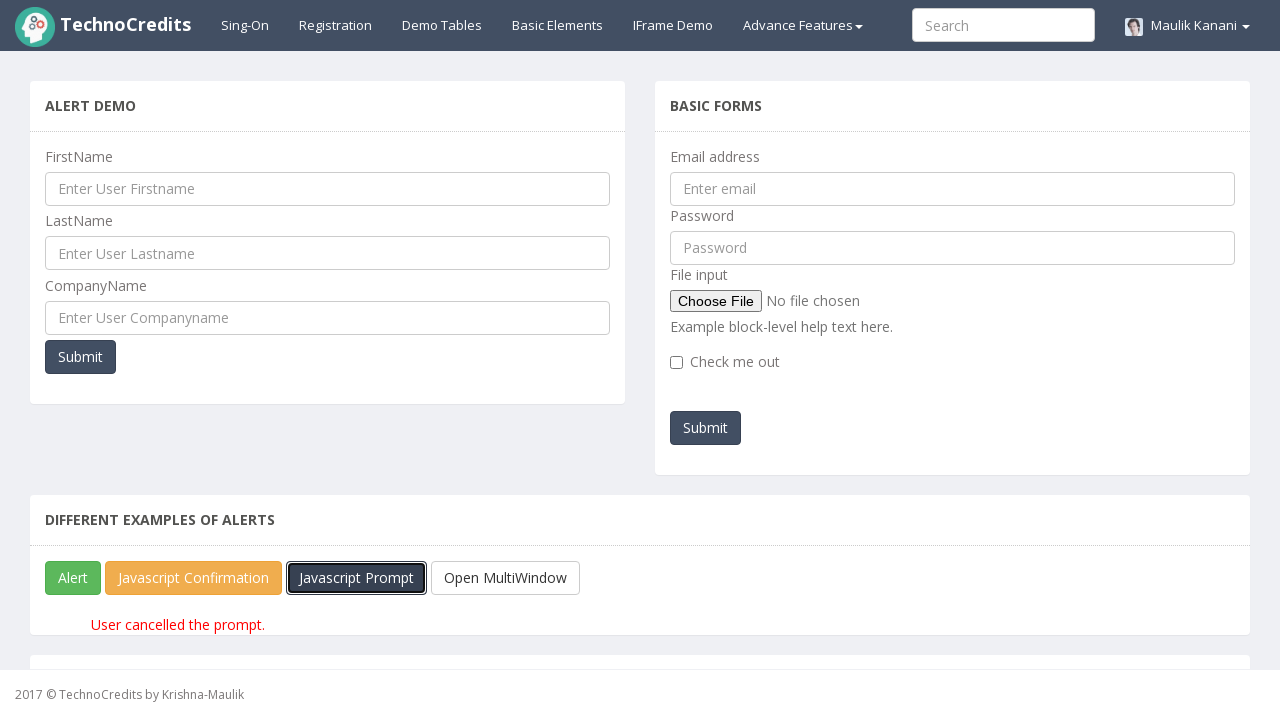

Validation failed: expected 'Hello Priti! How are you today?' but got 'User cancelled the prompt.'
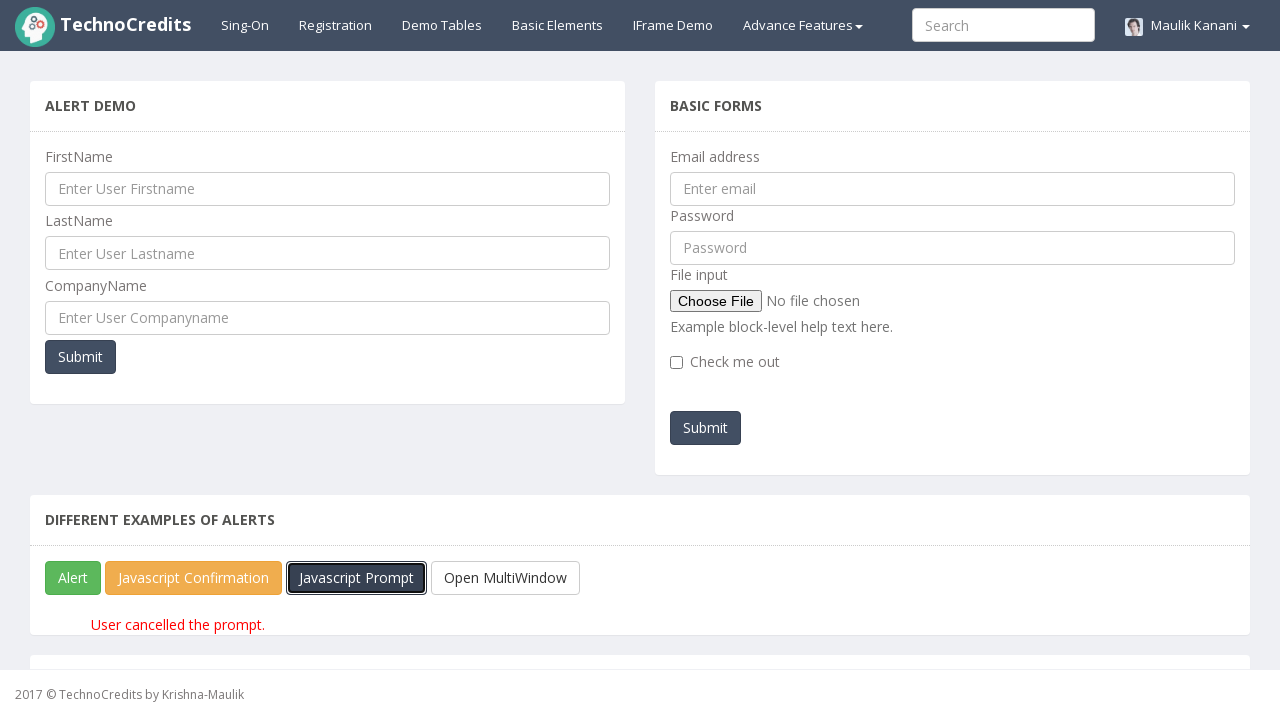

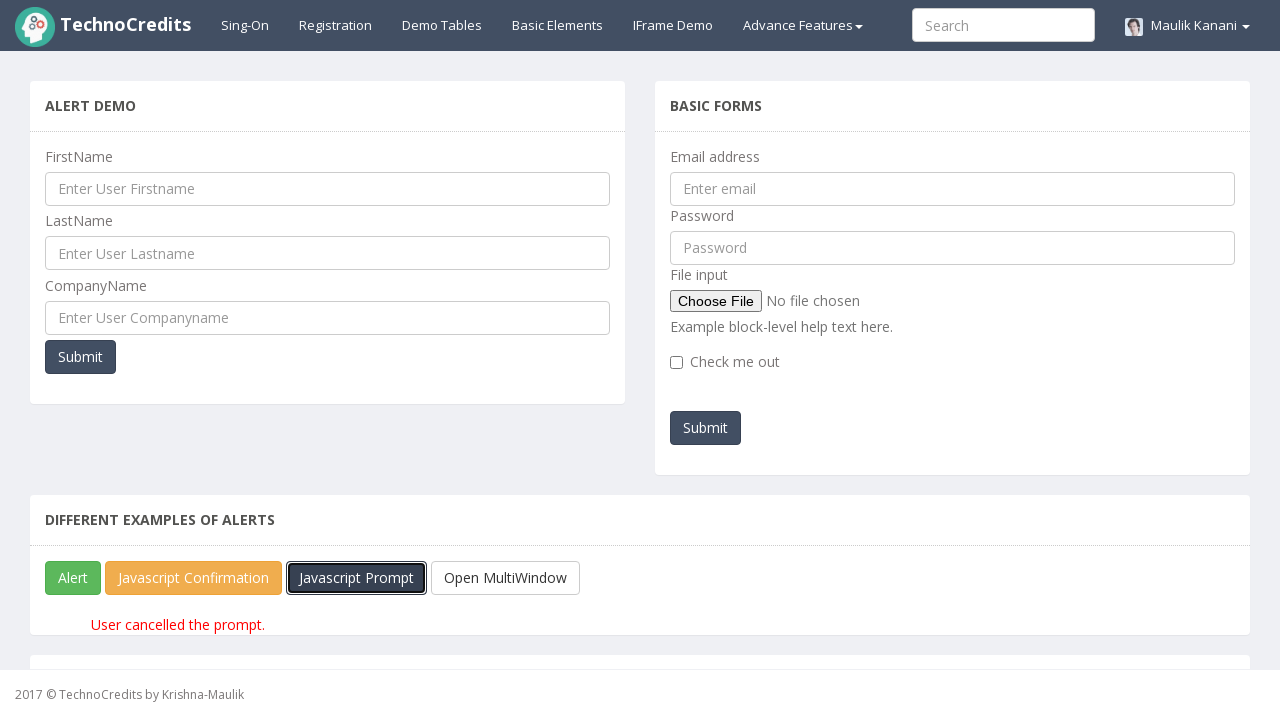